Navigates to the OrangeHRM demo login page and verifies the page loads by checking the title

Starting URL: https://opensource-demo.orangehrmlive.com/web/index.php/auth/login

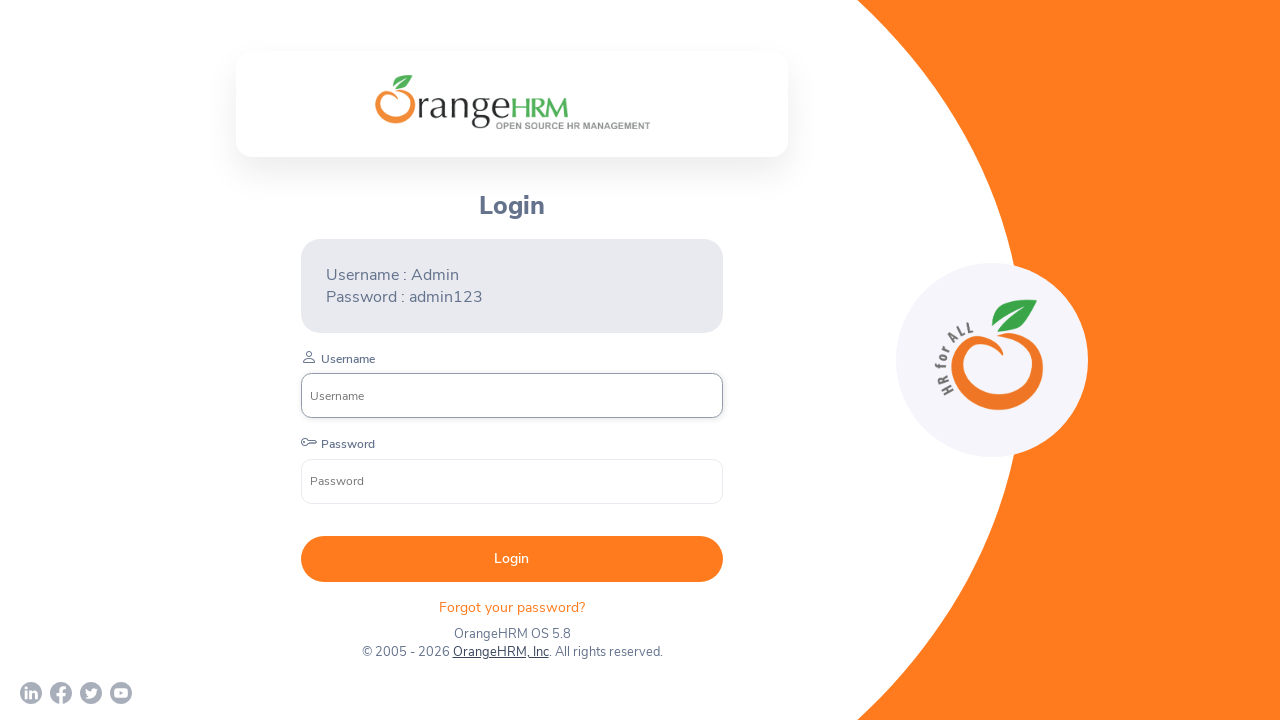

Waited for page DOM content to load
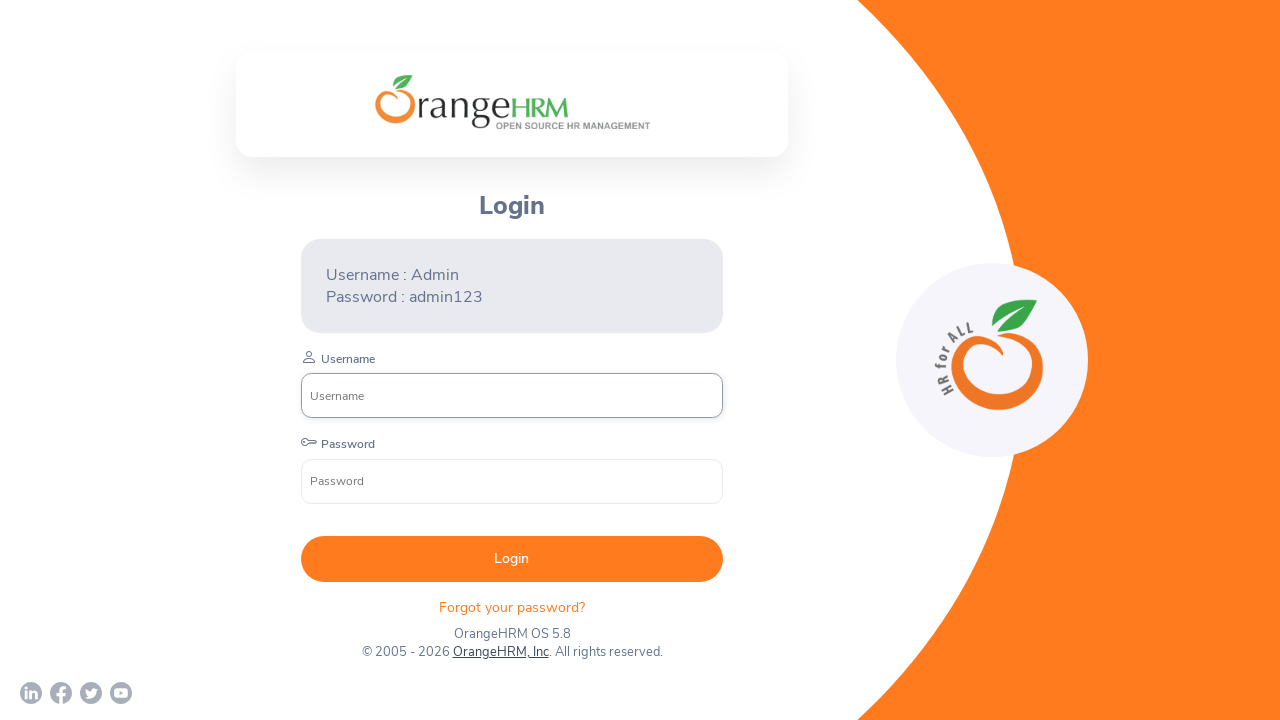

Retrieved page title: 'OrangeHRM'
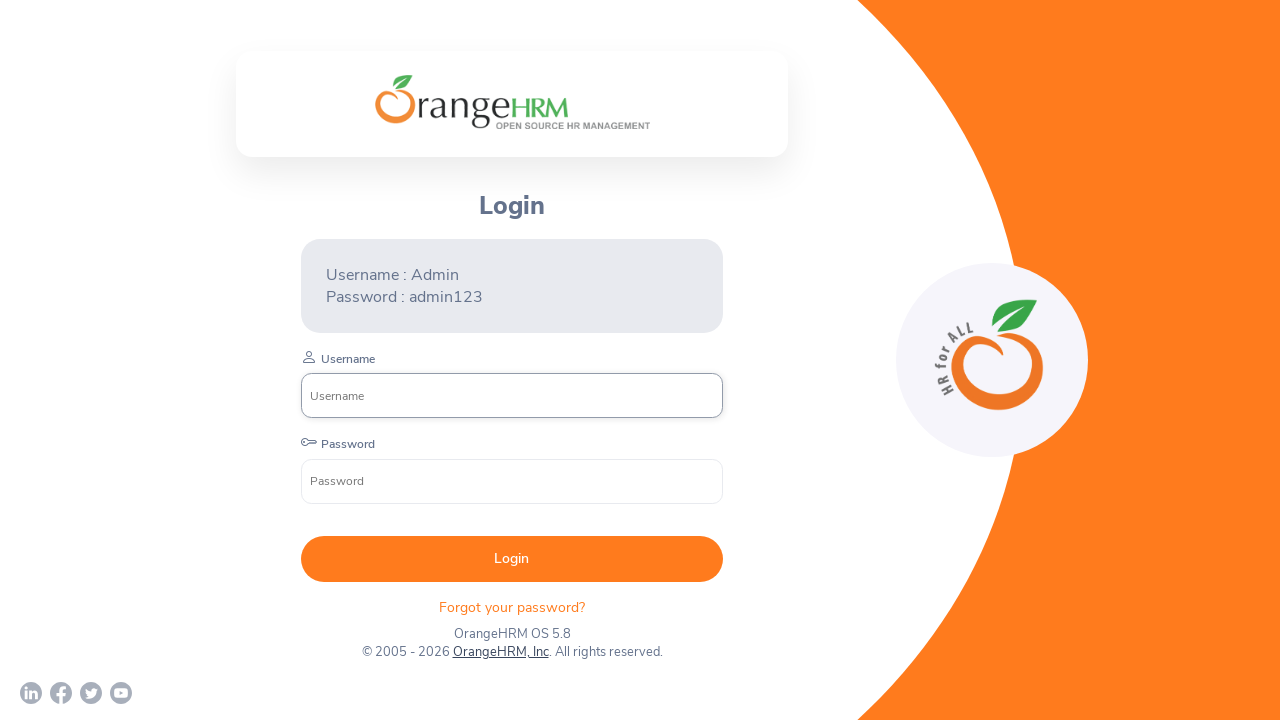

Printed page title to console
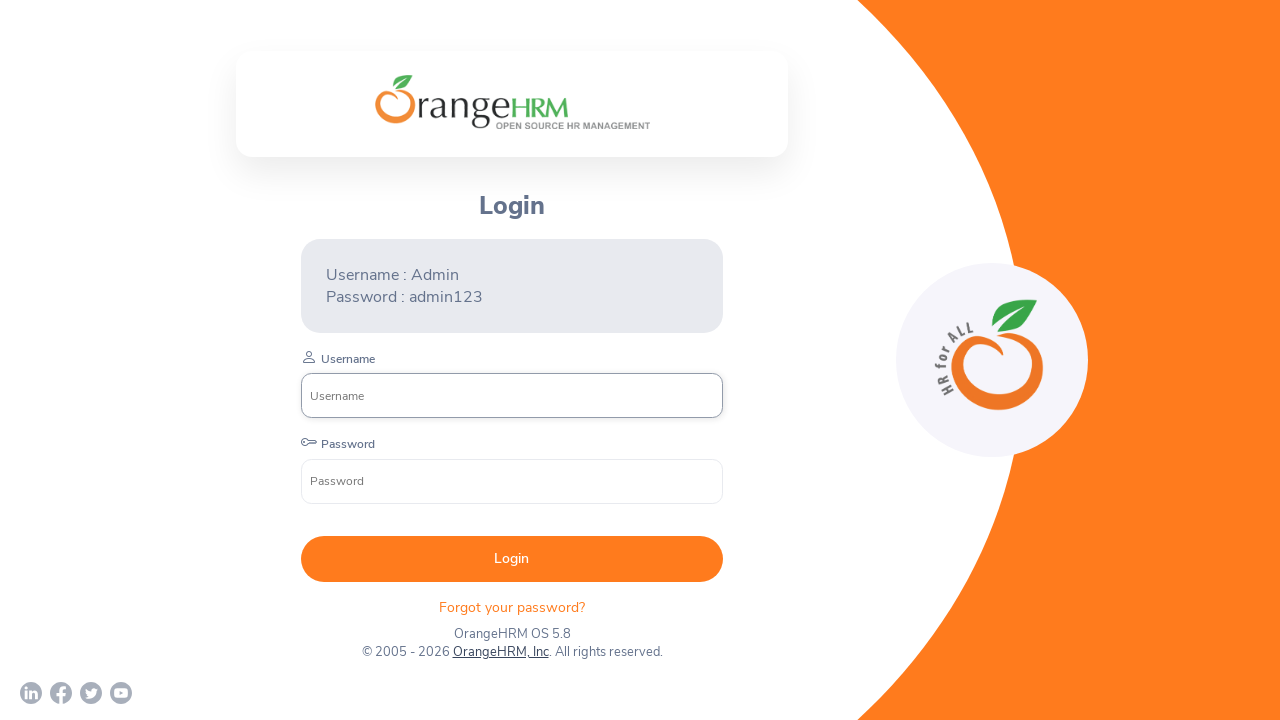

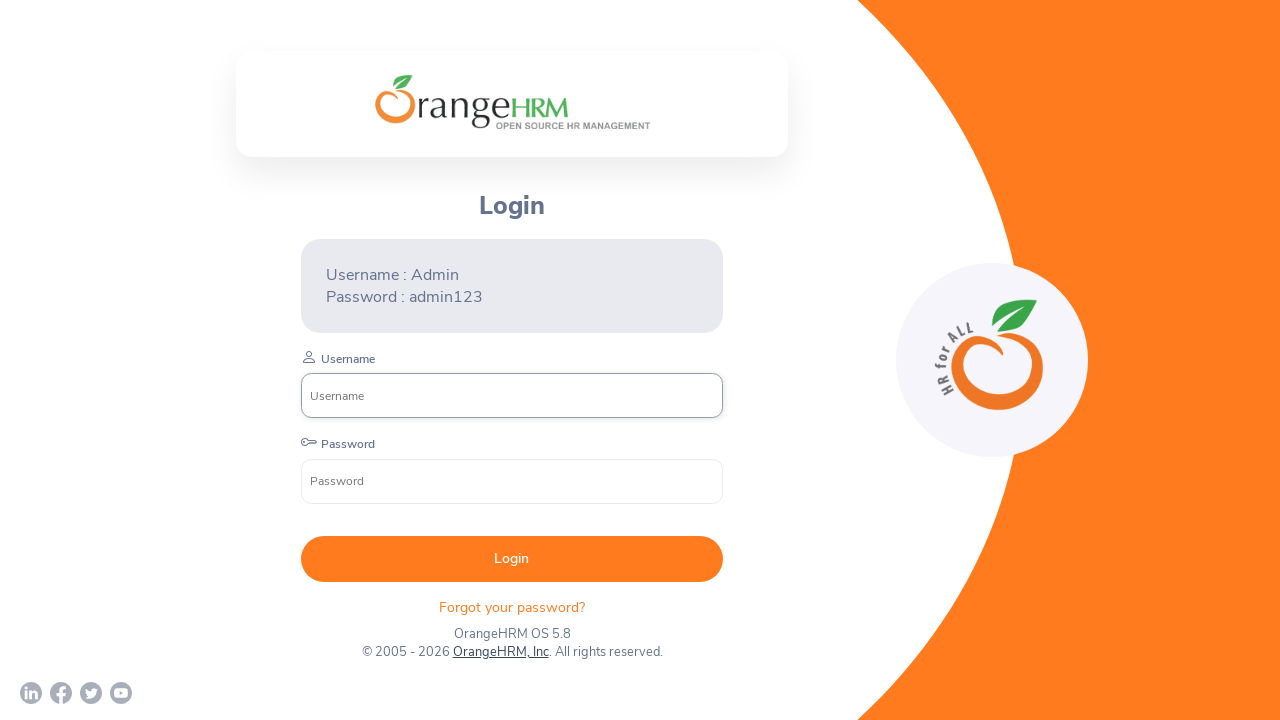